Tests API mocking functionality by intercepting the fruits API endpoint, returning a mocked response with "Strawberry", and verifying the mocked fruit name appears on the page.

Starting URL: https://demo.playwright.dev/api-mocking

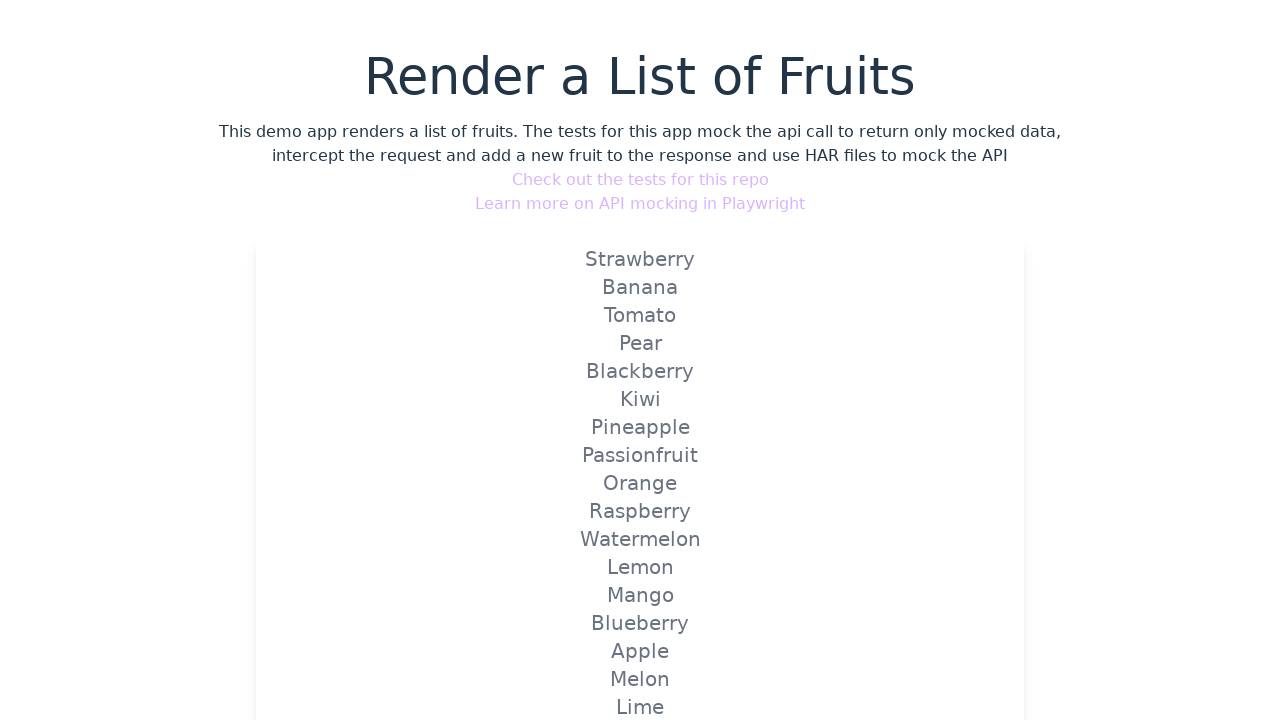

Set up API route mock for fruits endpoint to return Strawberry
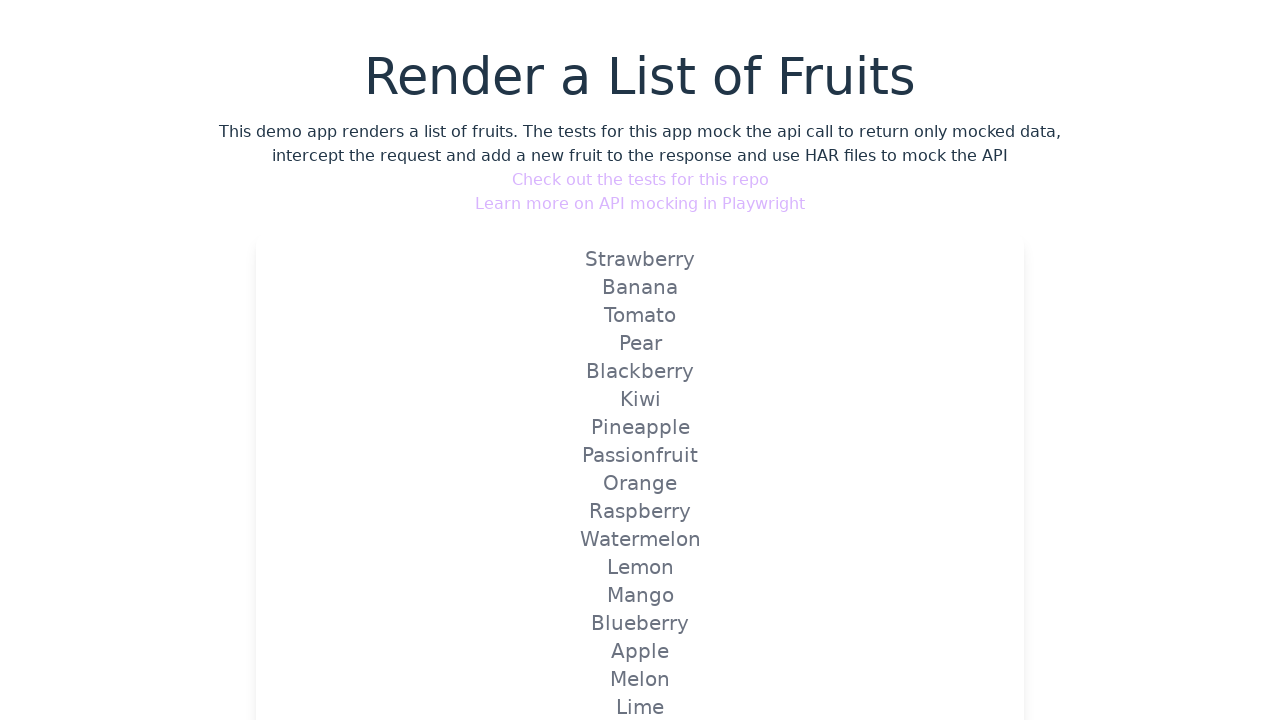

Navigated to API mocking demo page
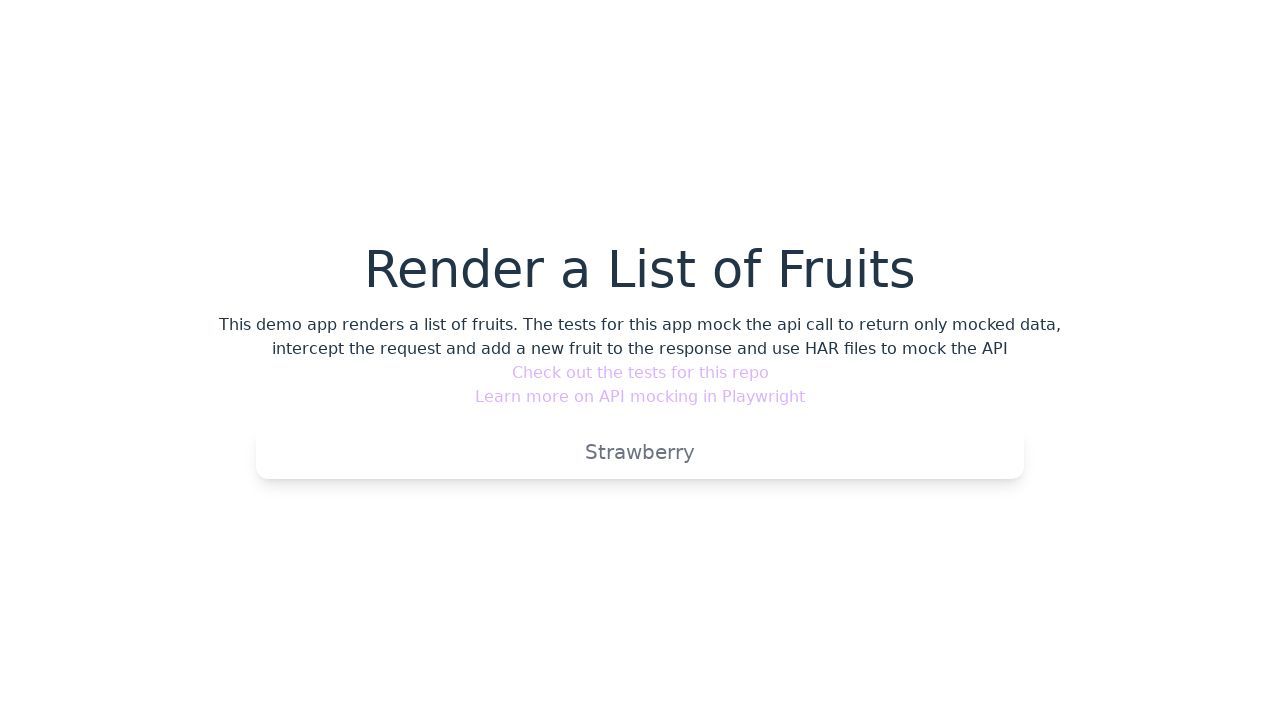

Verified mocked Strawberry fruit appears on the page
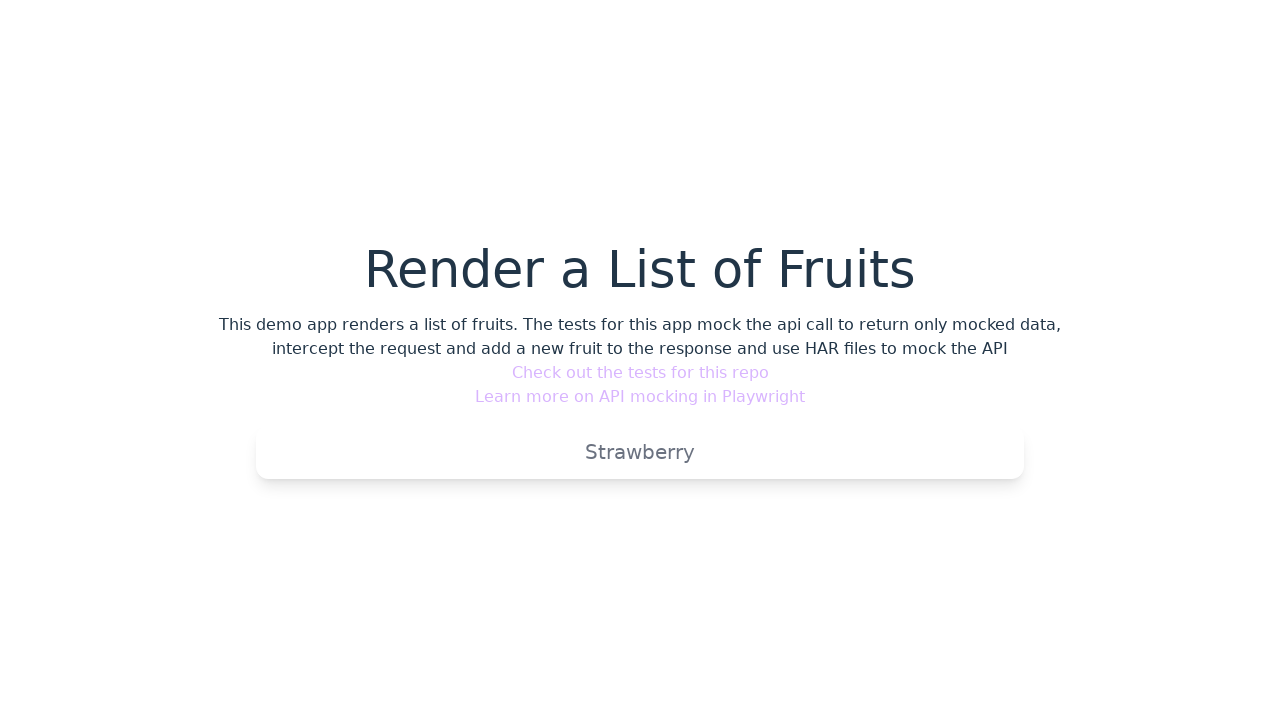

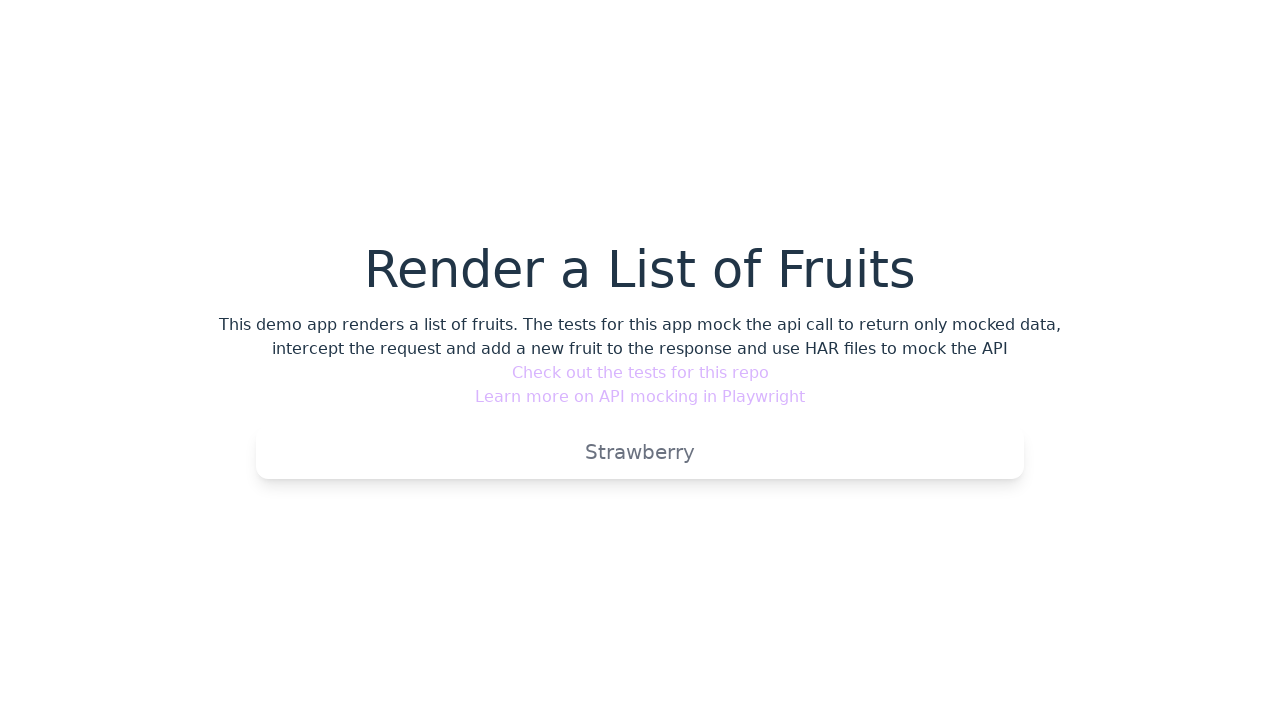